Tests iframe handling by switching to a frame and reading text content from an element inside the frame.

Starting URL: https://demoqa.com/frames

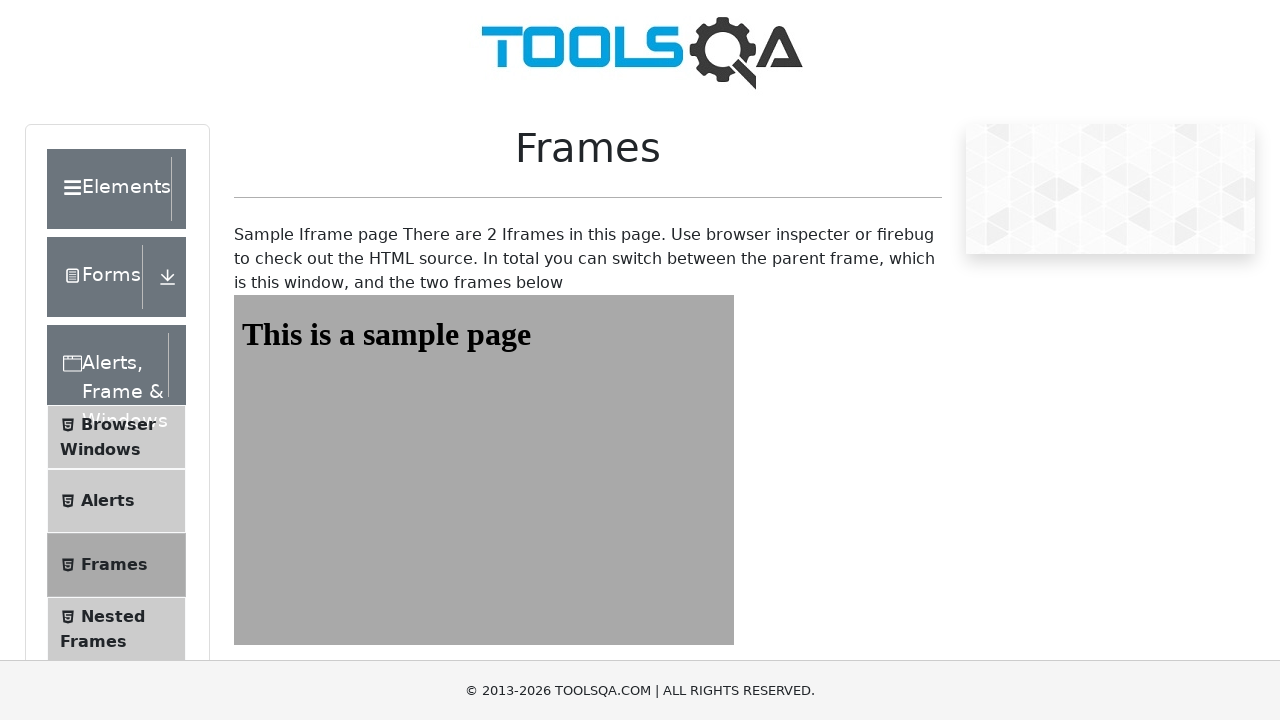

Navigated to DemoQA Frames page
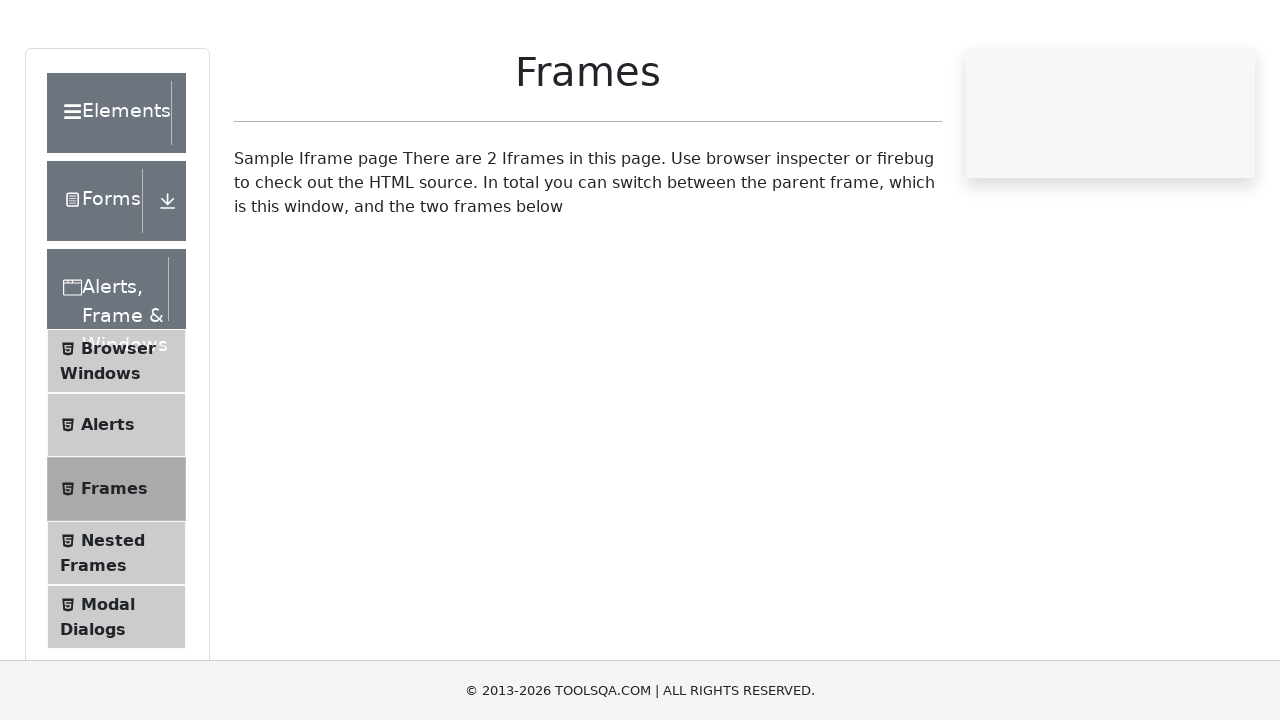

Located iframe with id 'frame1'
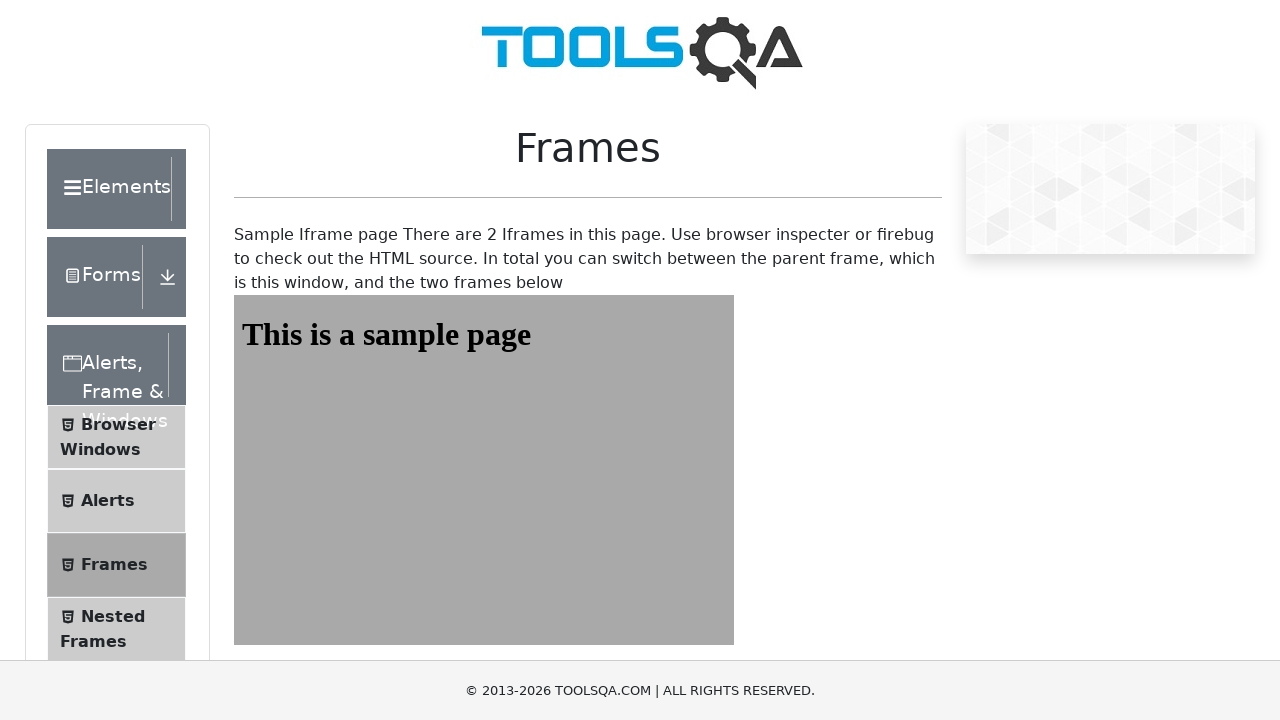

Retrieved heading text from iframe: 'This is a sample page'
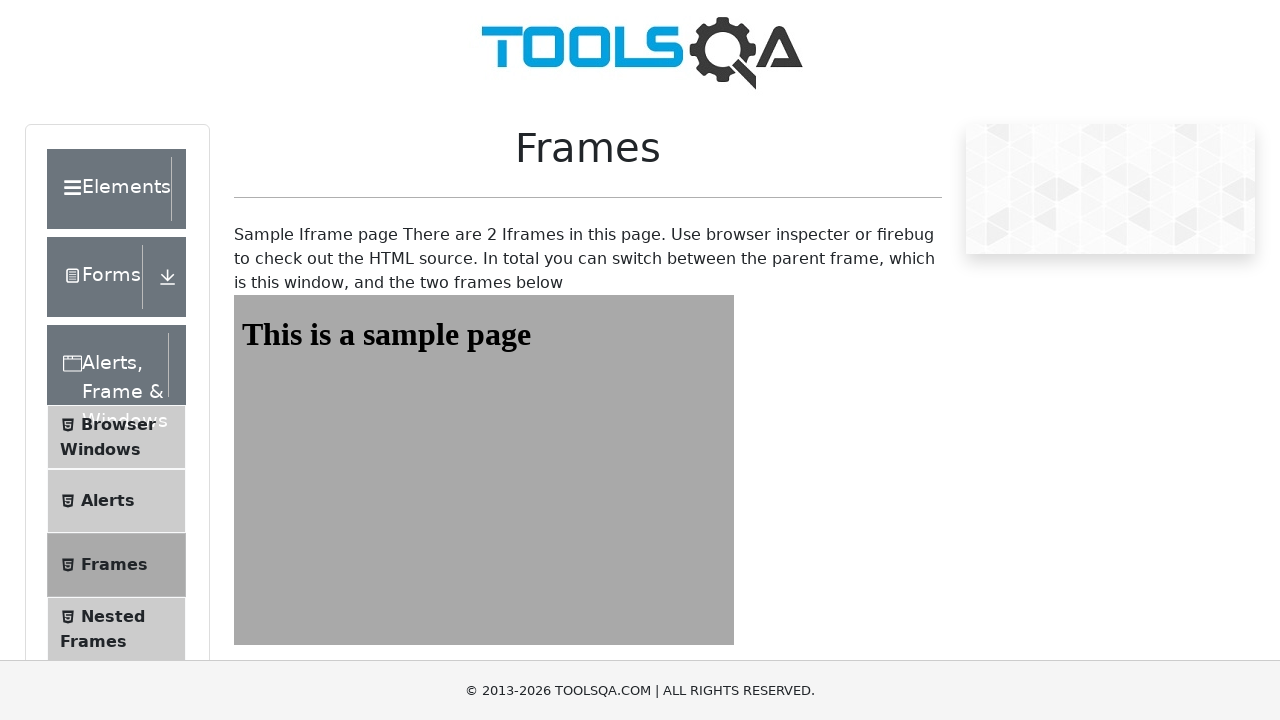

Printed heading text to console
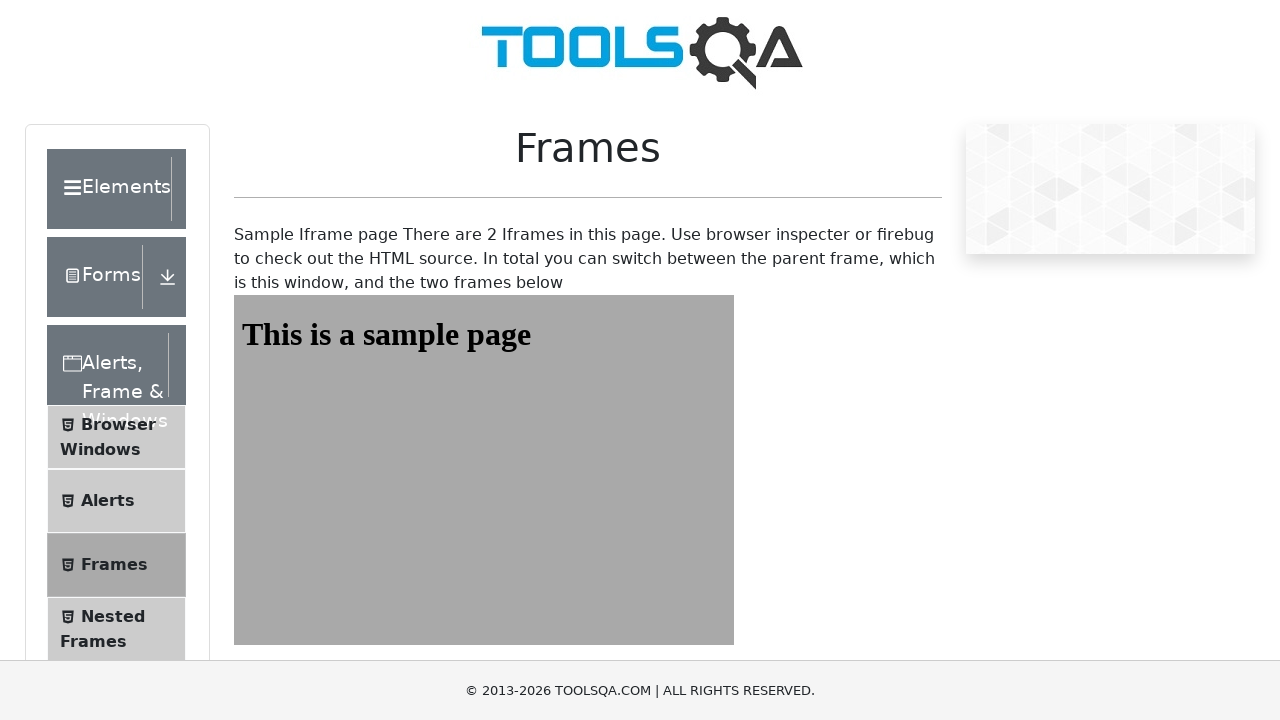

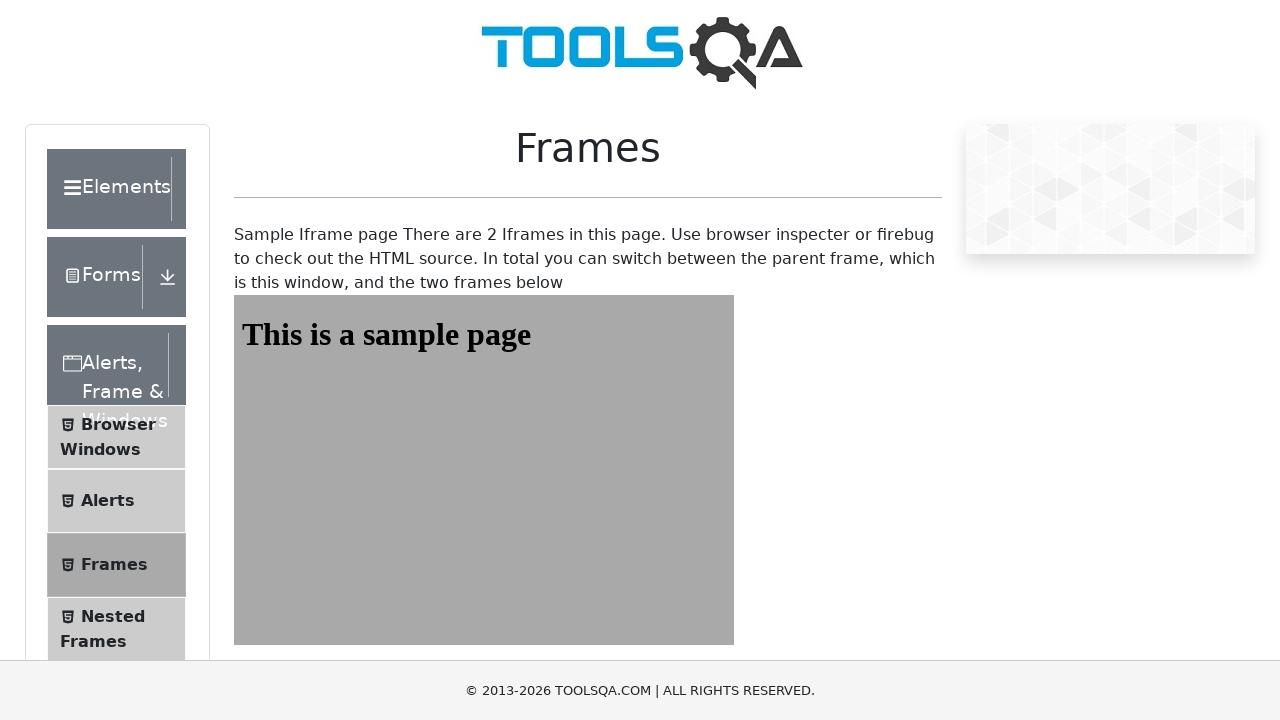